Tests window handling functionality by opening a popup window and switching to it

Starting URL: http://omayo.blogspot.com/

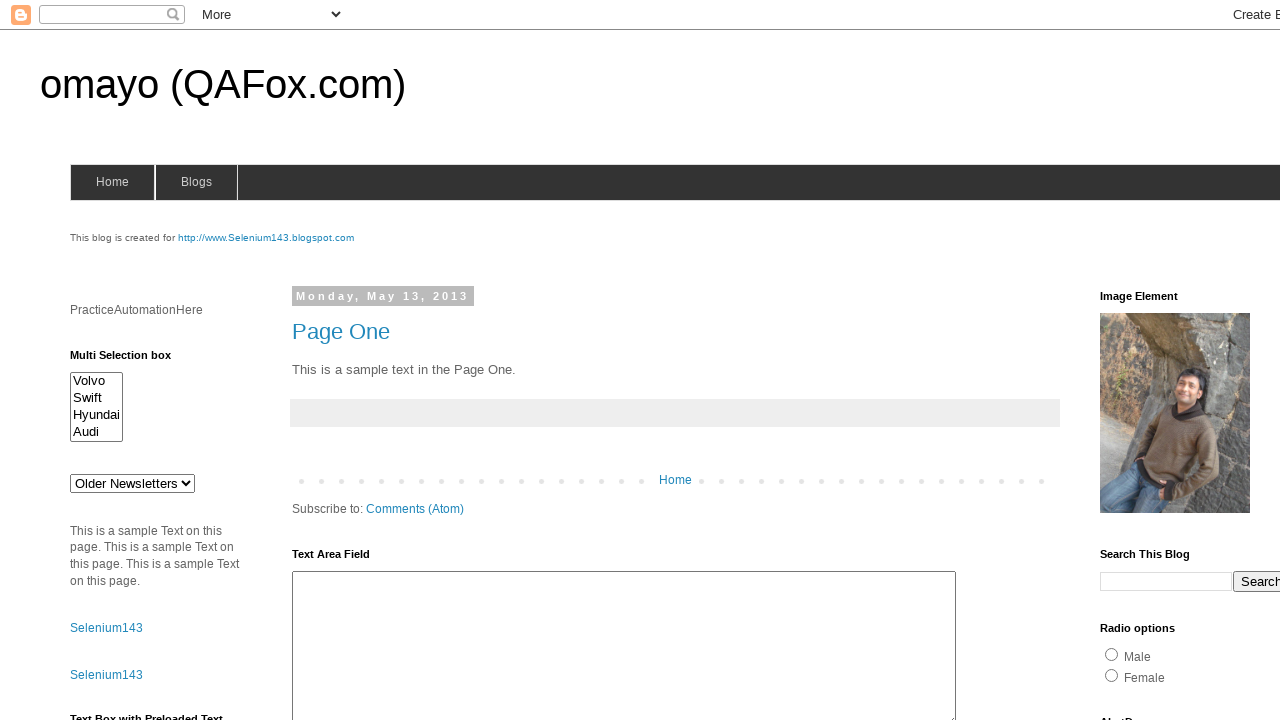

Located popup link element
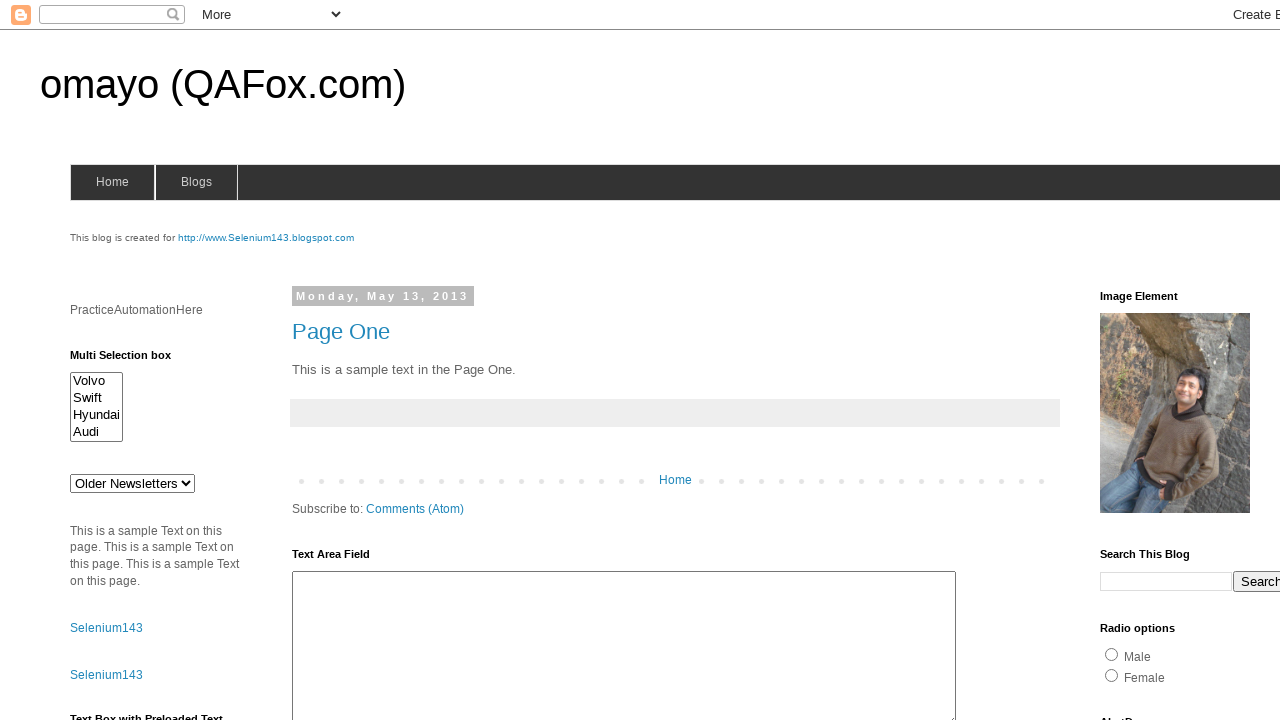

Scrolled popup link into view
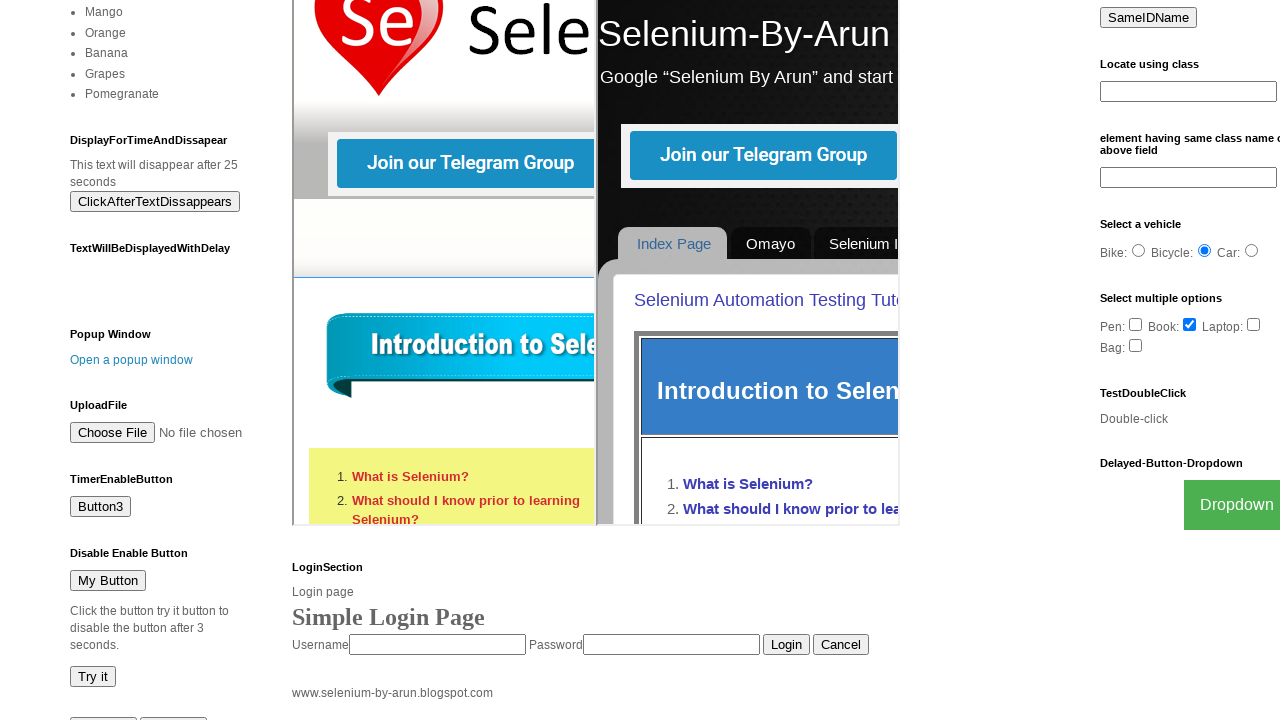

Clicked popup link to open new window at (132, 360) on xpath=//a[text()='Open a popup window']
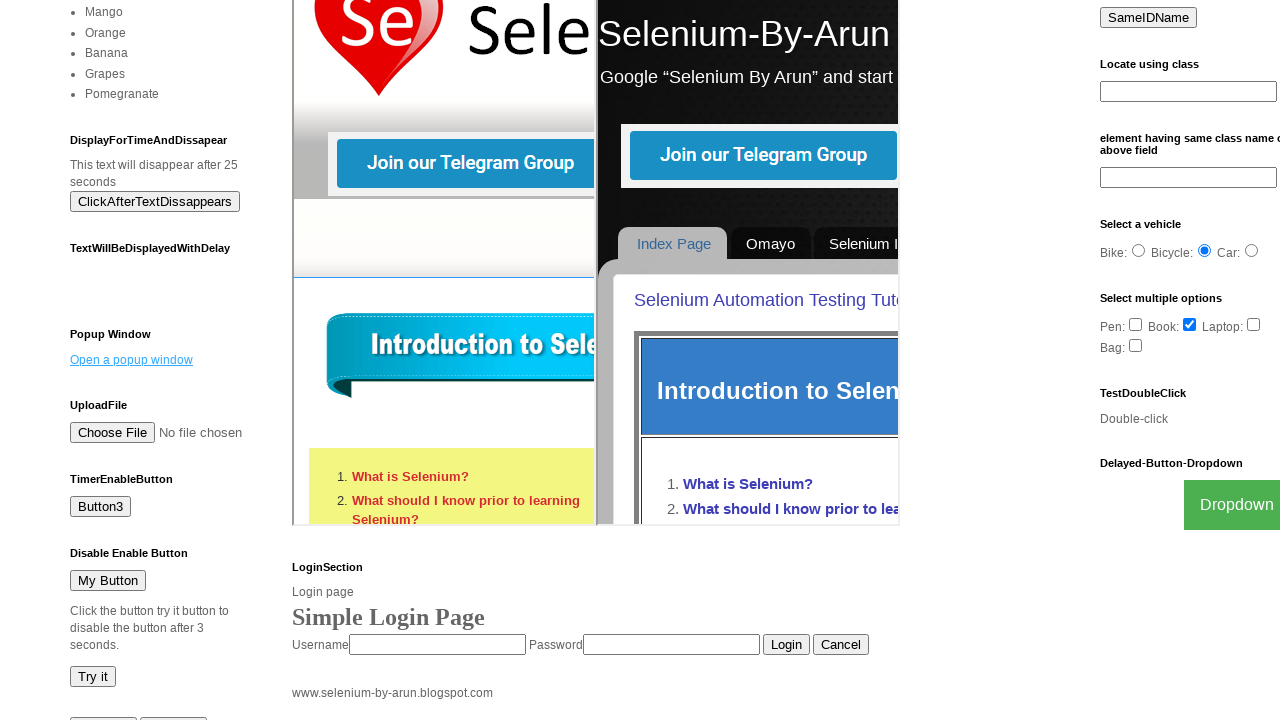

Popup window opened and captured
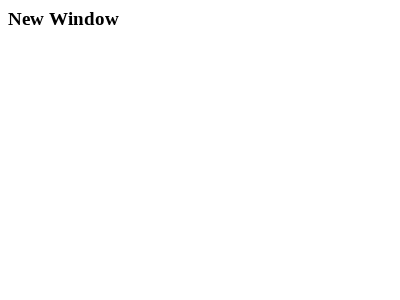

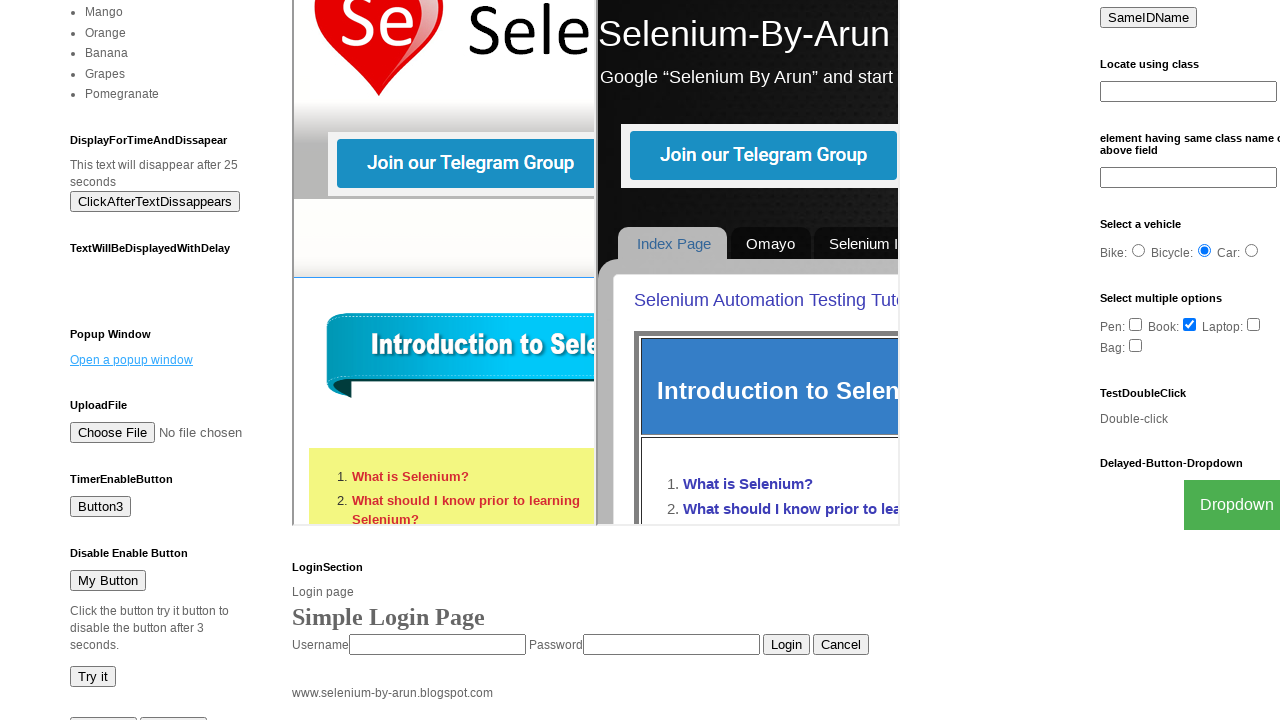